Opens multiple GeeksforGeeks practice module links in separate browser tabs, navigating through Python programming tracks

Starting URL: https://www.geeksforgeeks.org/

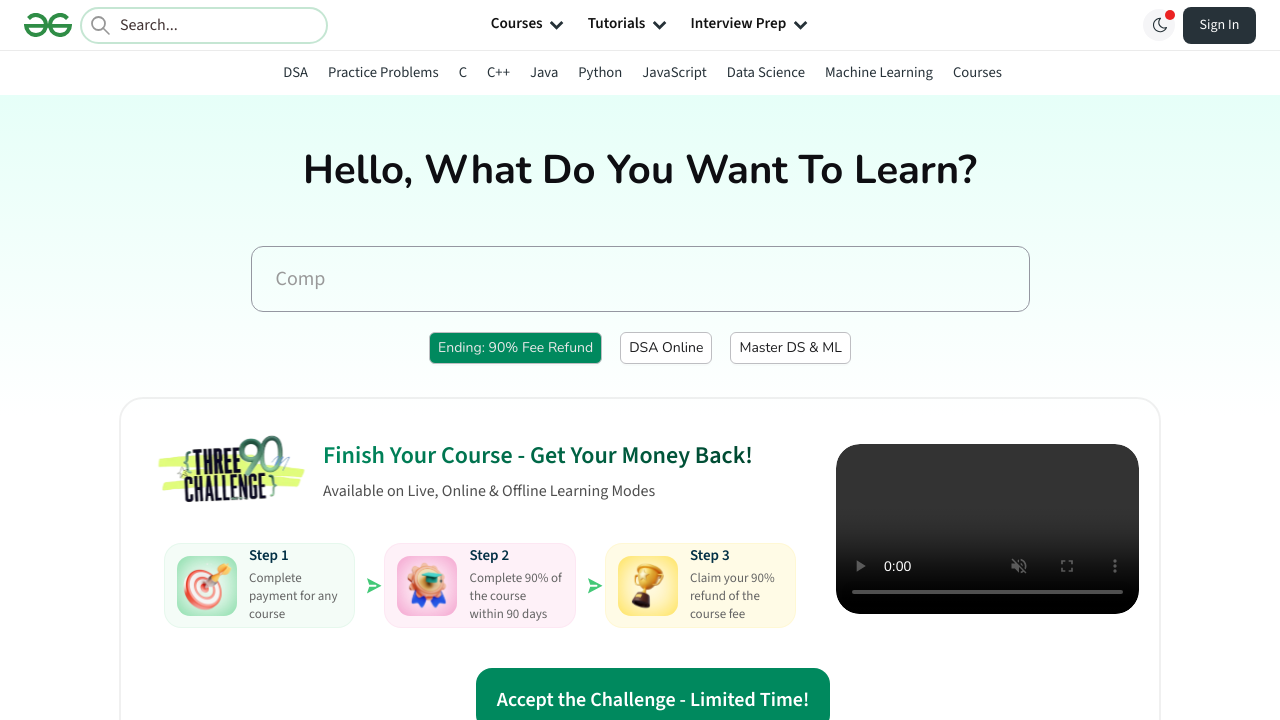

Opened first practice module (fork-python) in new tab
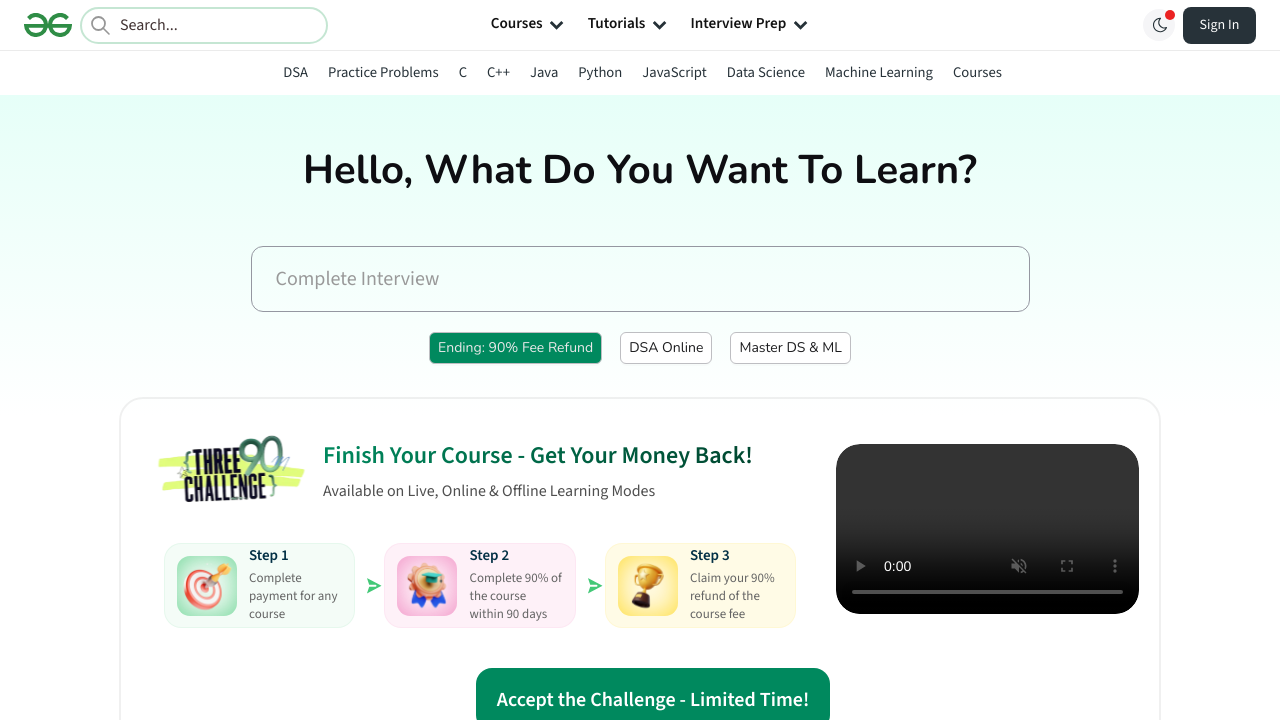

Opened second practice module (python-module-2) in new tab
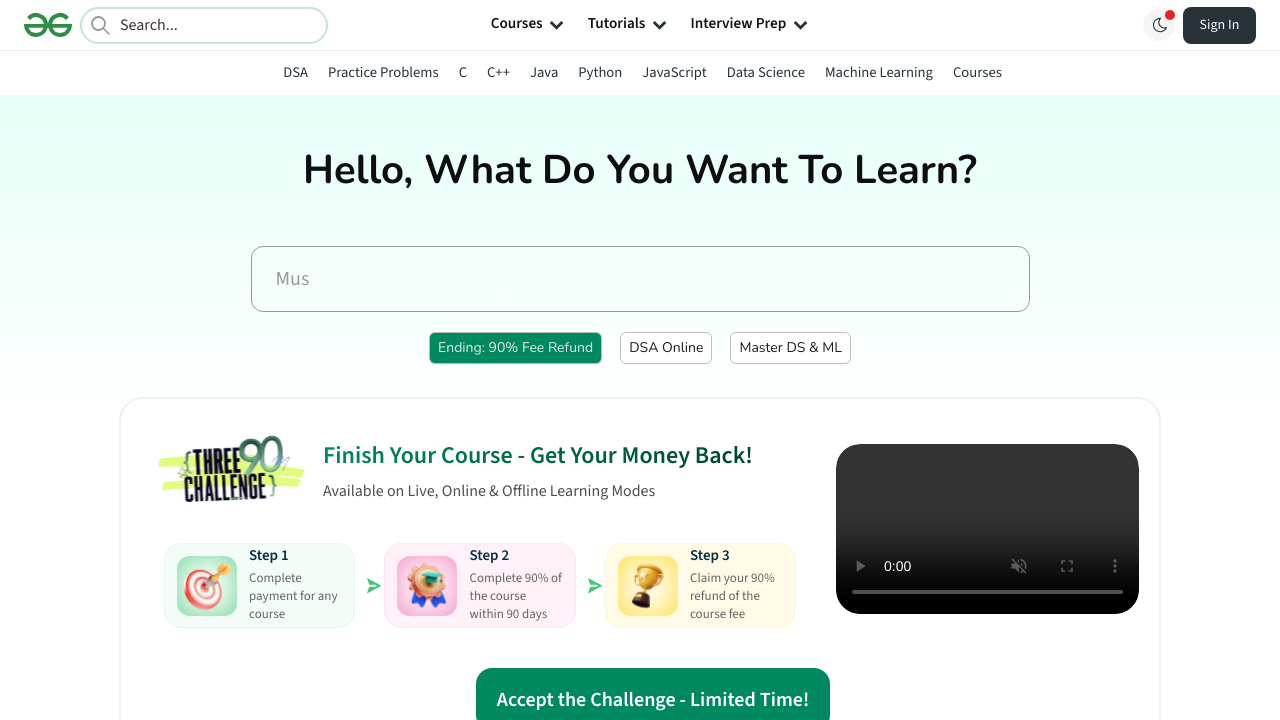

Opened third practice module (python-module-3) in new tab
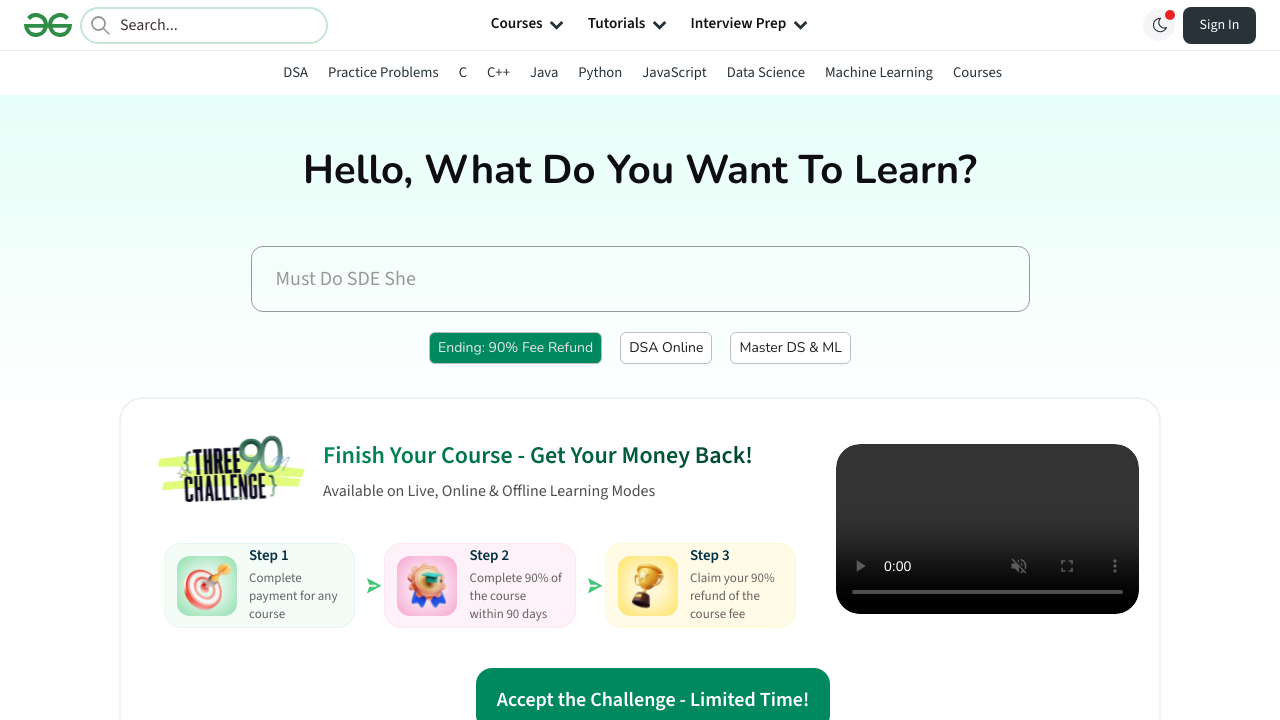

Opened fourth practice module (python-module-4) in new tab
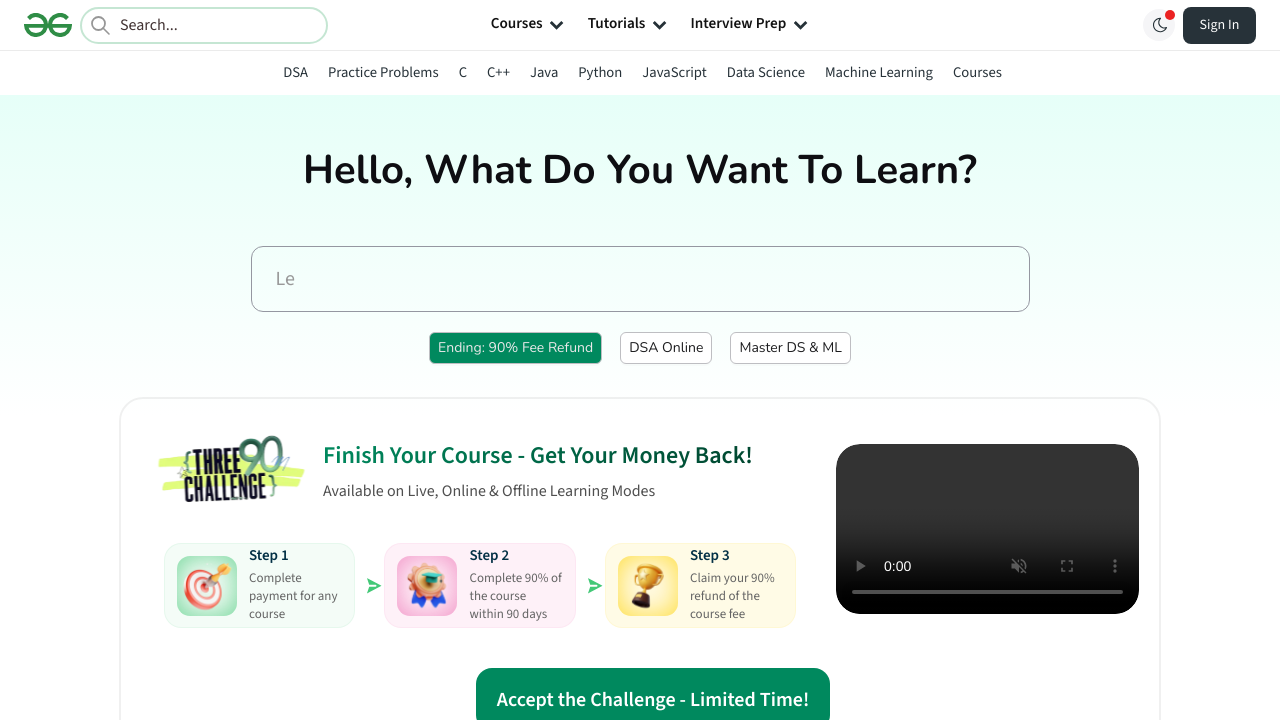

Opened fifth practice module (python-module-5) in new tab
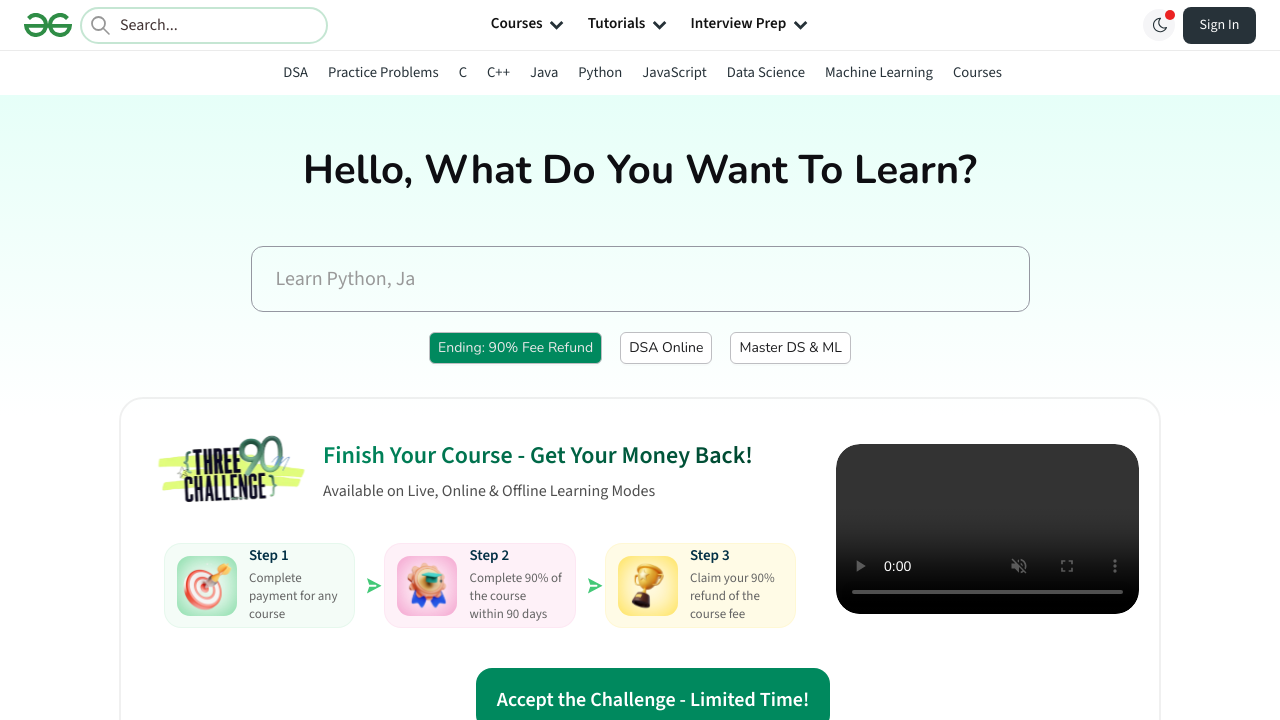

Opened sixth practice module (python-module-6) in new tab
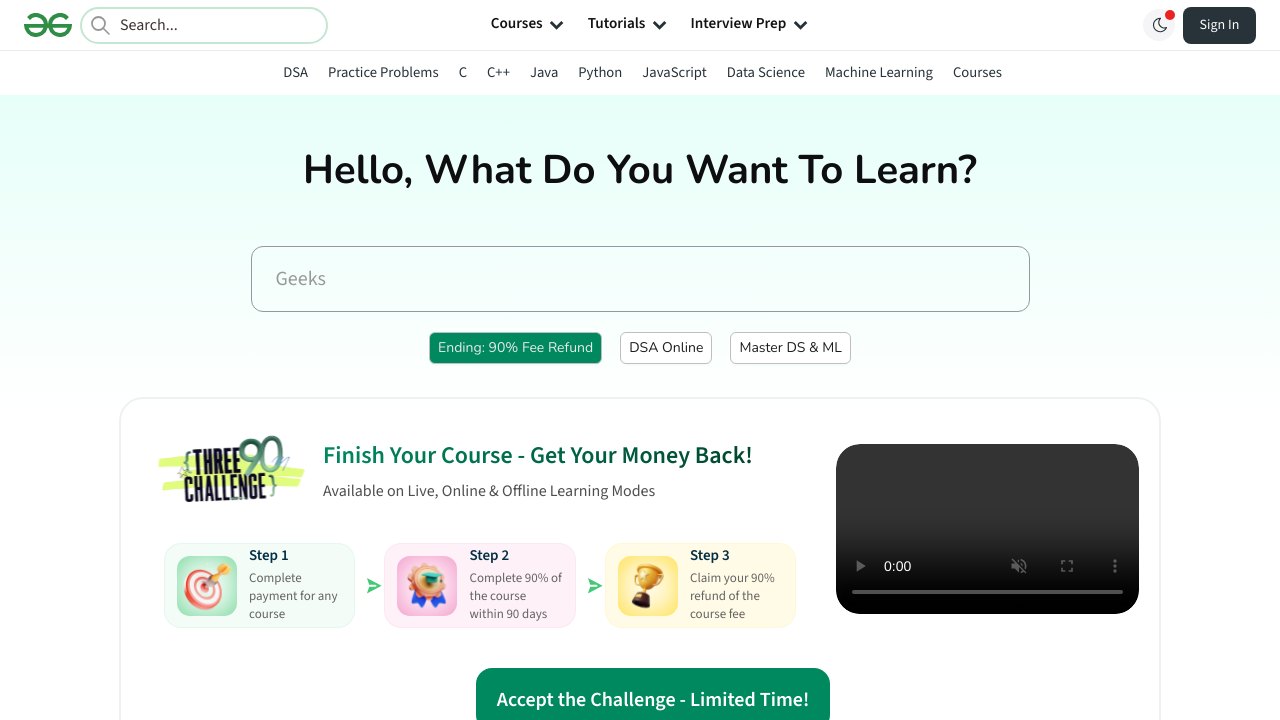

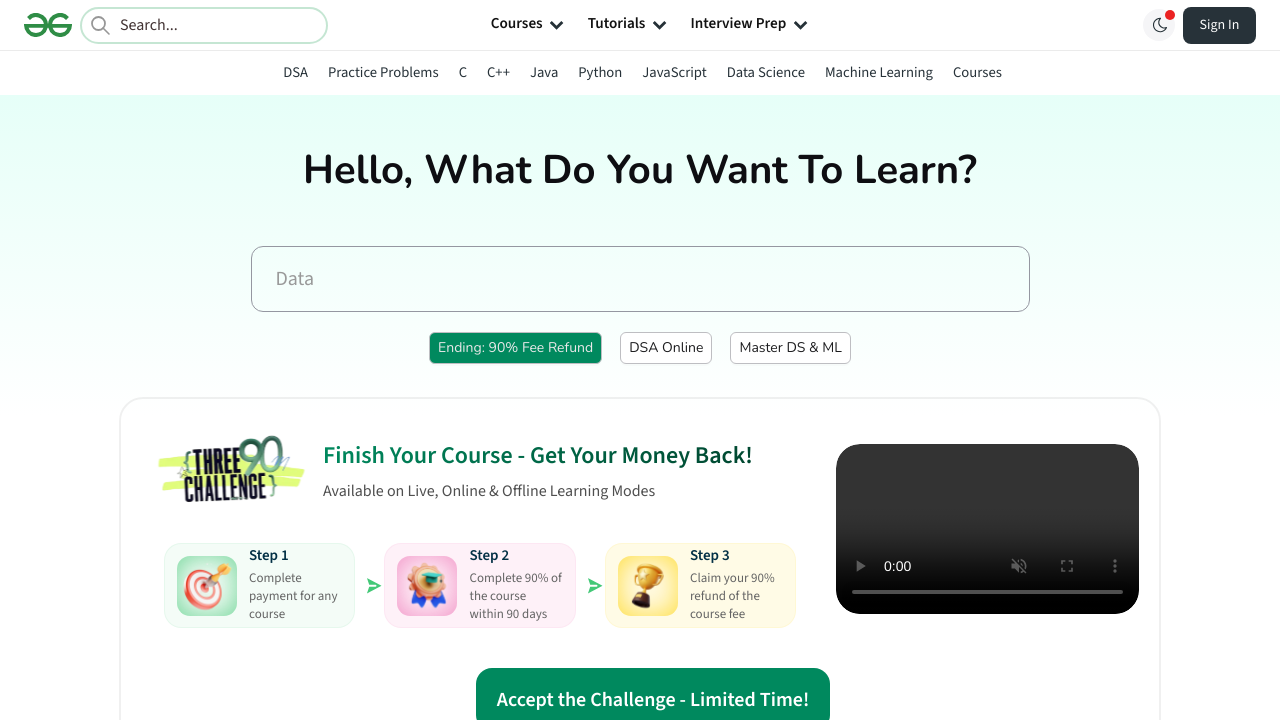